Tests working with multiple browser windows by clicking a link that opens a new window, then switching between windows and verifying page titles

Starting URL: https://the-internet.herokuapp.com/windows

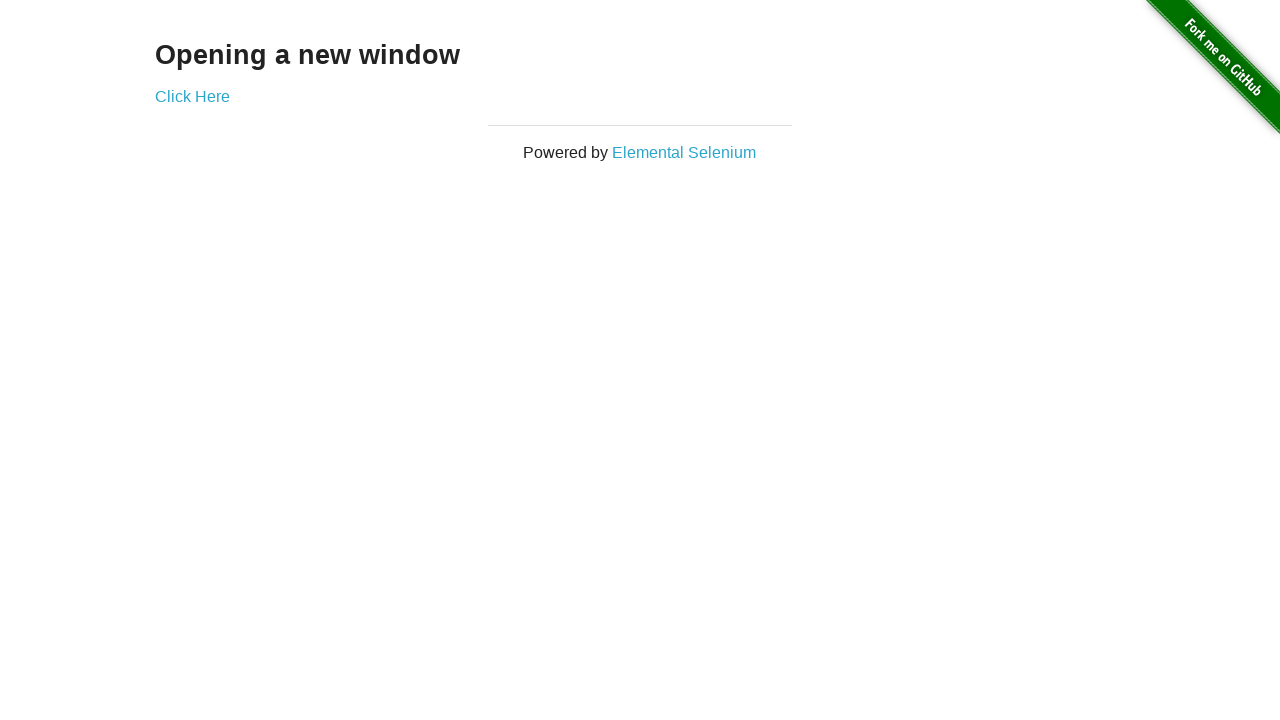

Clicked link that opens a new window at (192, 96) on .example a
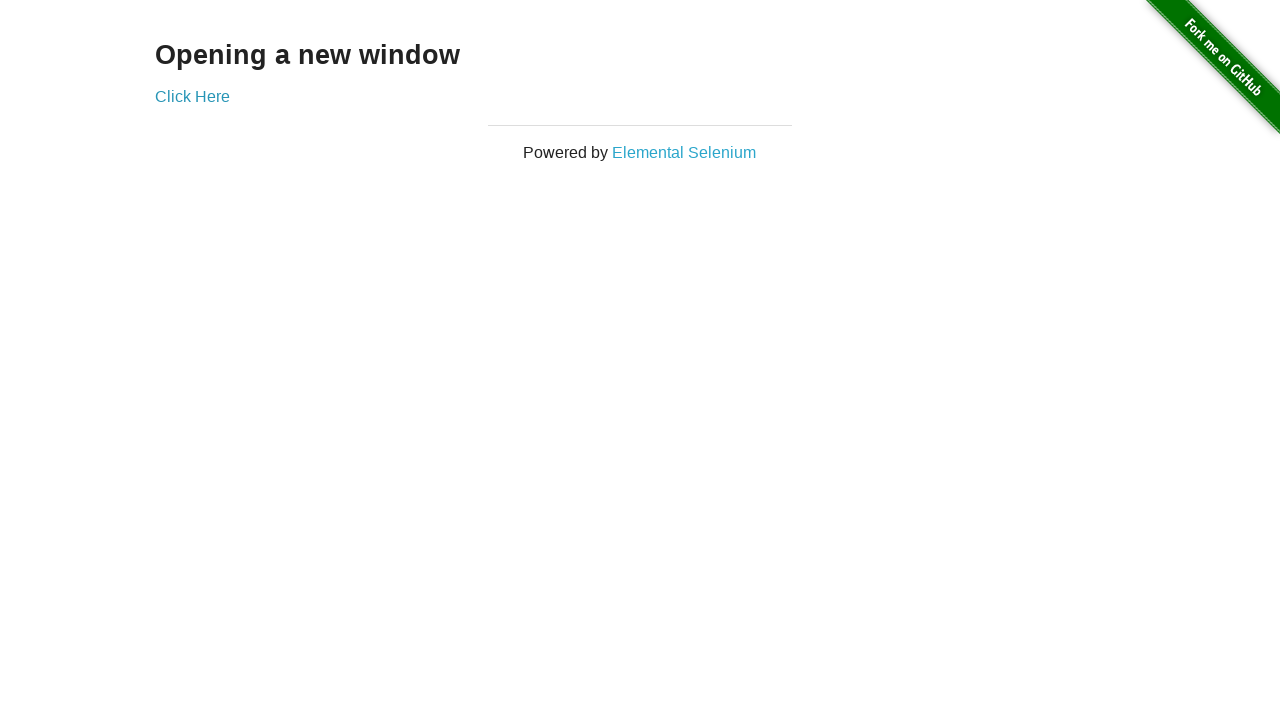

New window opened and captured
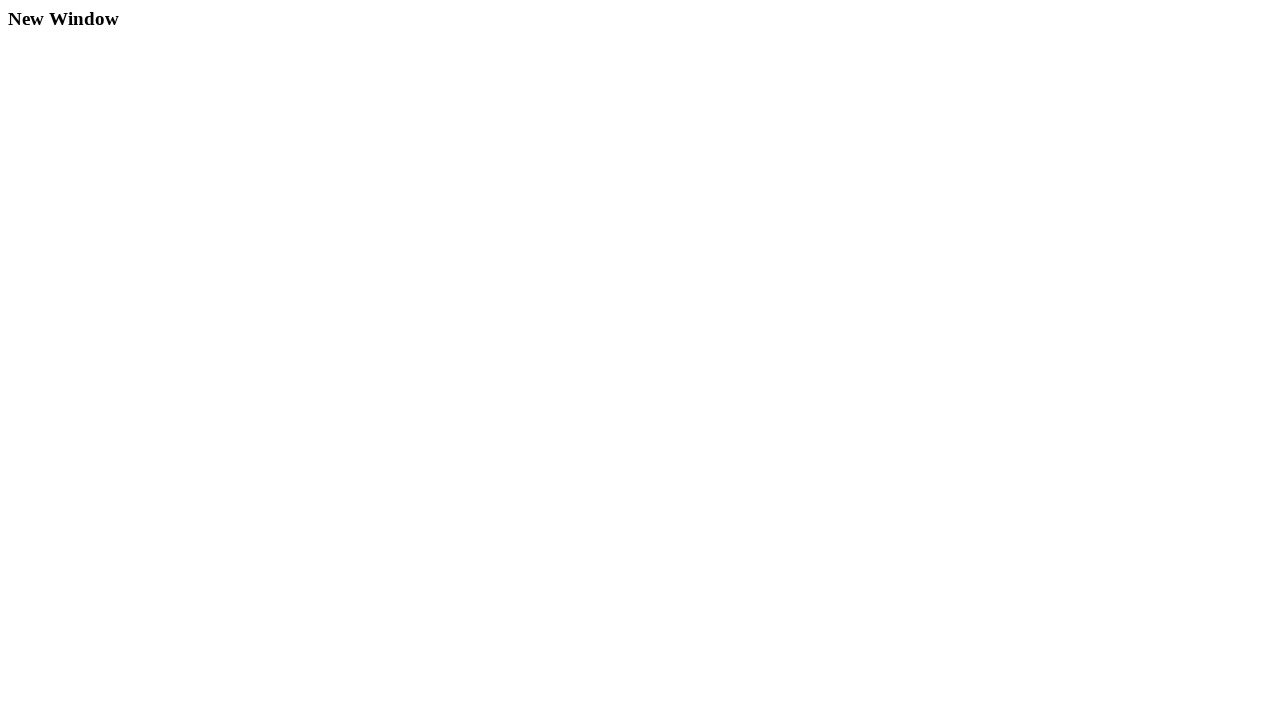

New window page loaded successfully
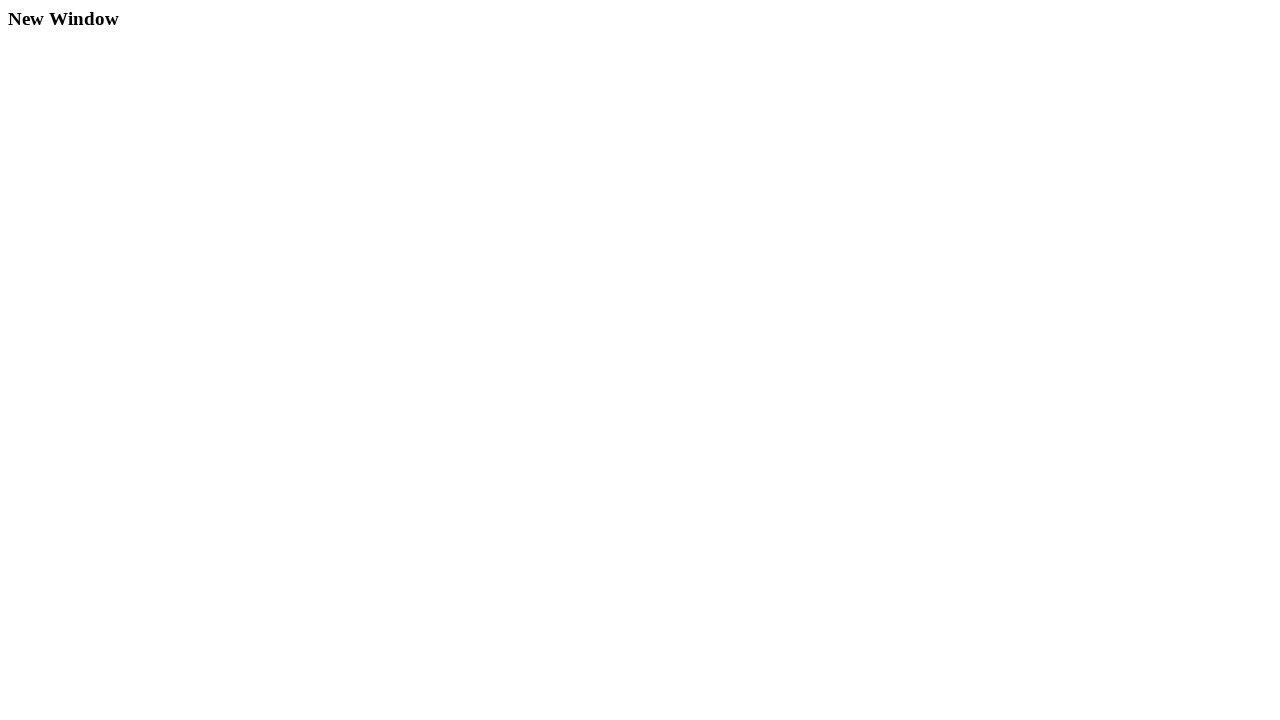

Verified original page title is 'The Internet'
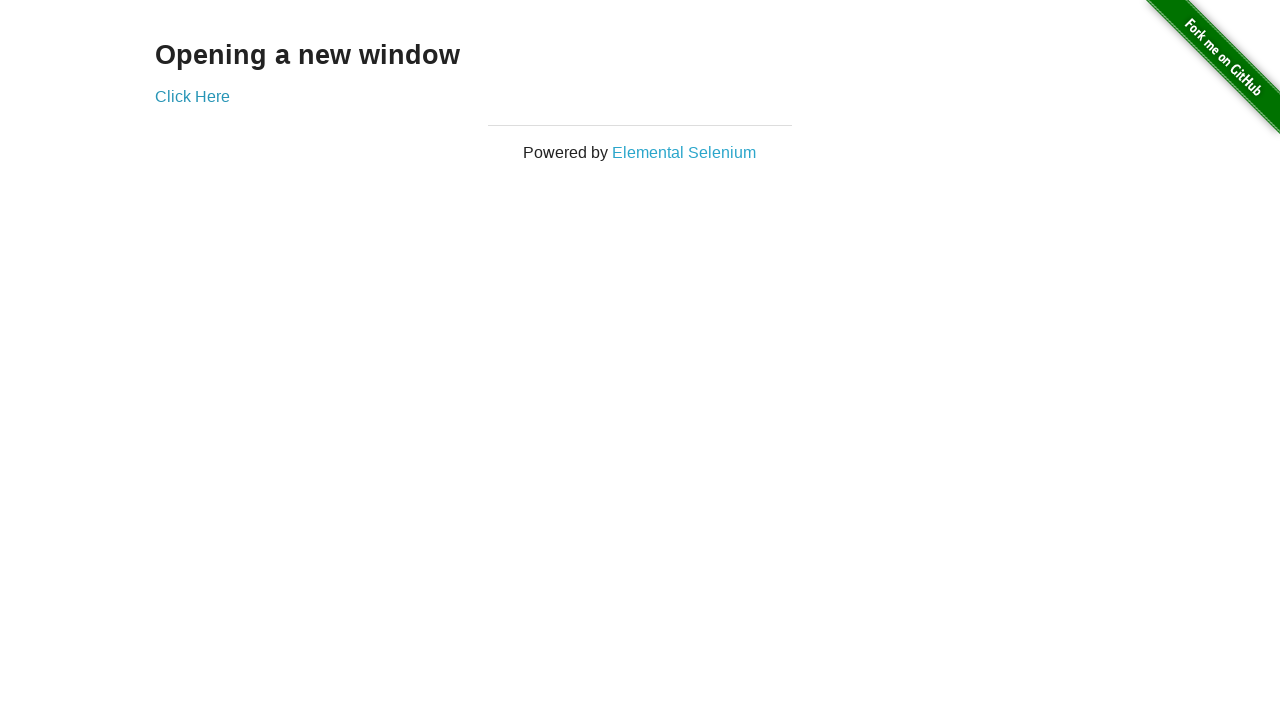

Verified new window page title is 'New Window'
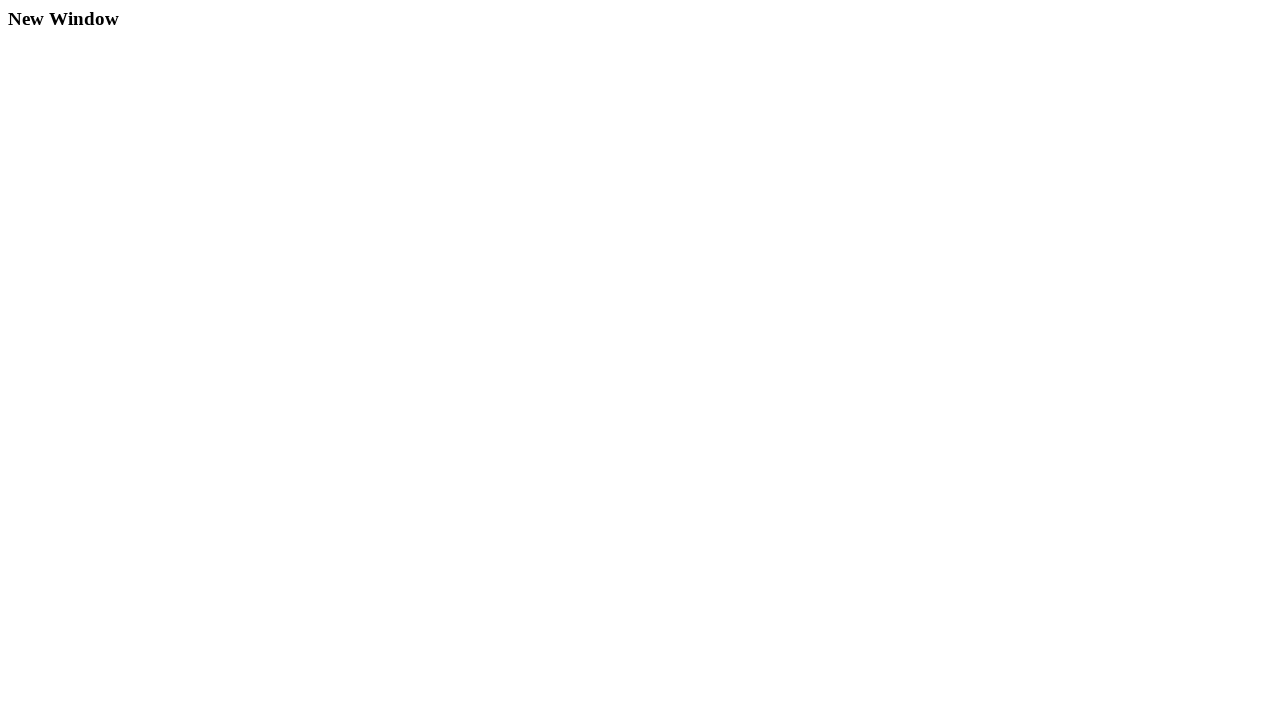

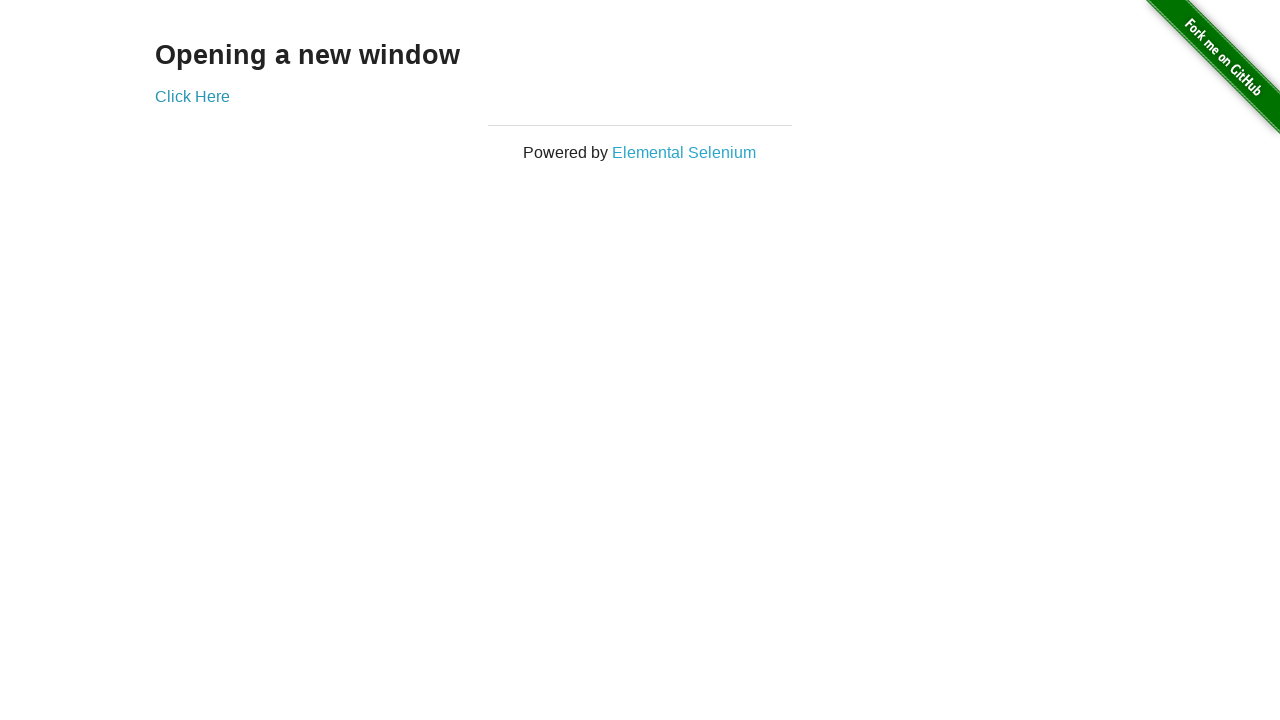